Verifies that the OrangeHRM login page displays the "Login" header text

Starting URL: https://opensource-demo.orangehrmlive.com/

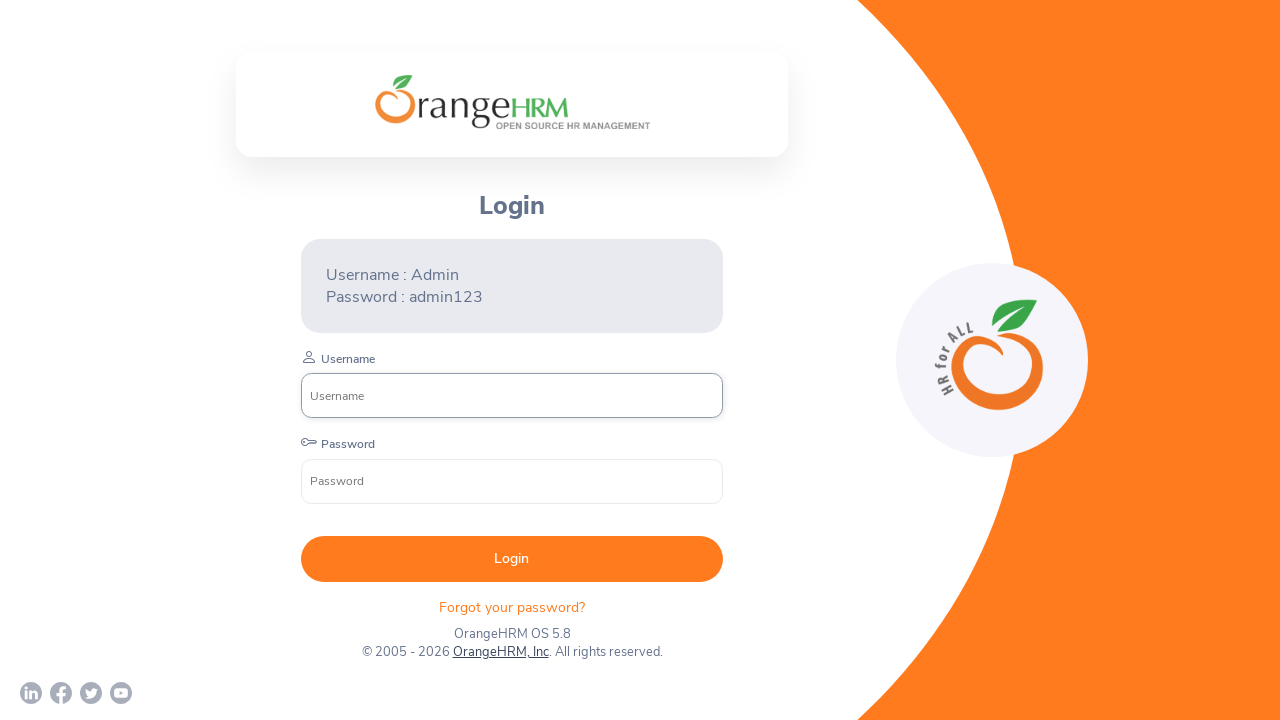

Located the Login header element using XPath
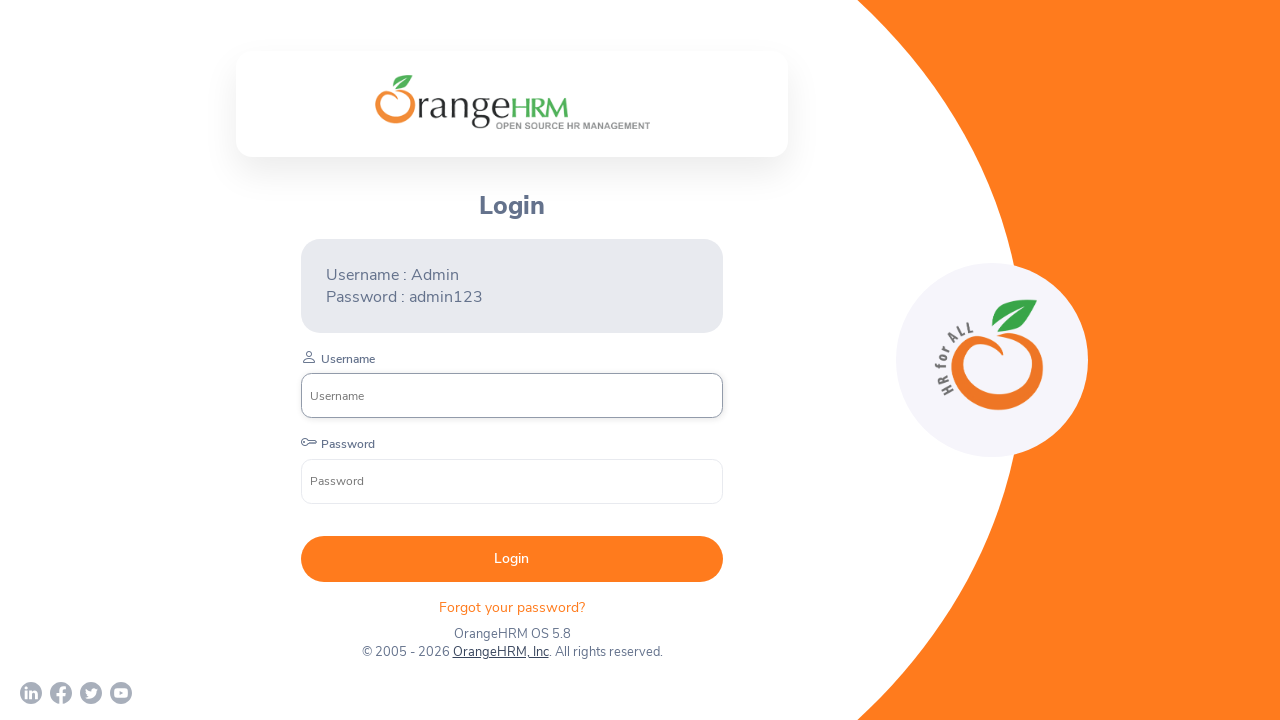

Login header became visible on the page
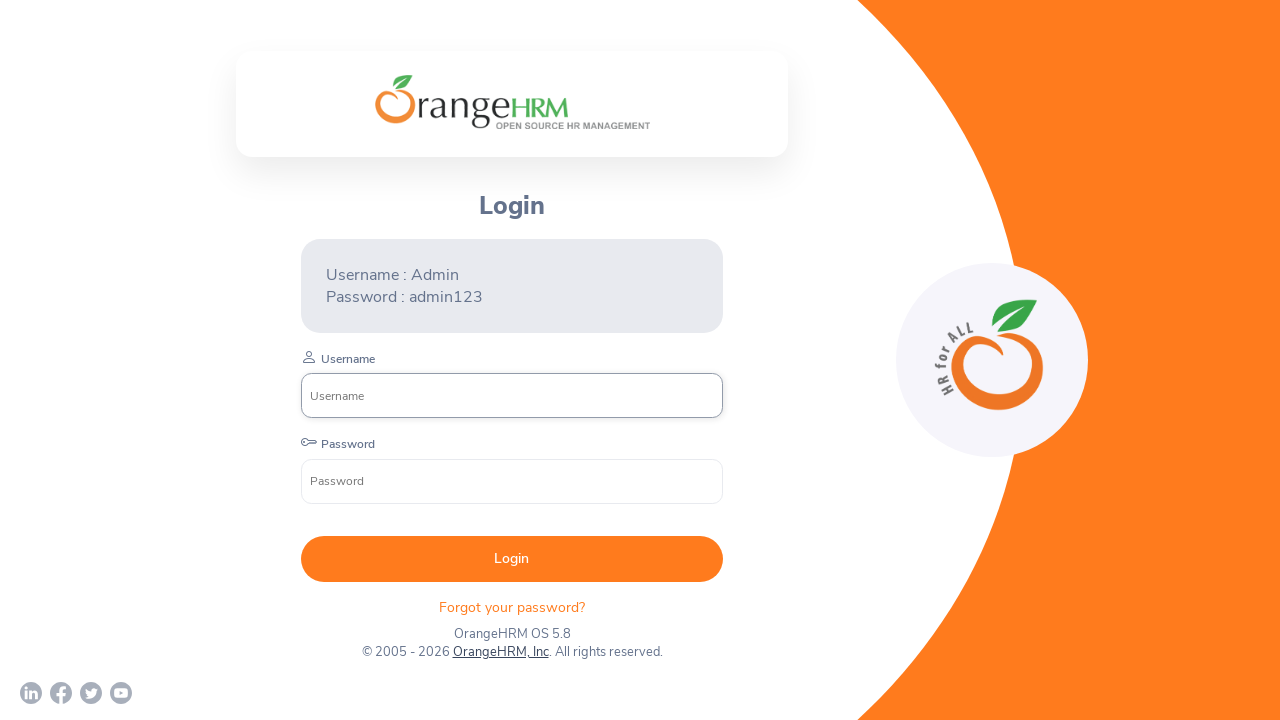

Verified that the Login header displays the correct text 'Login'
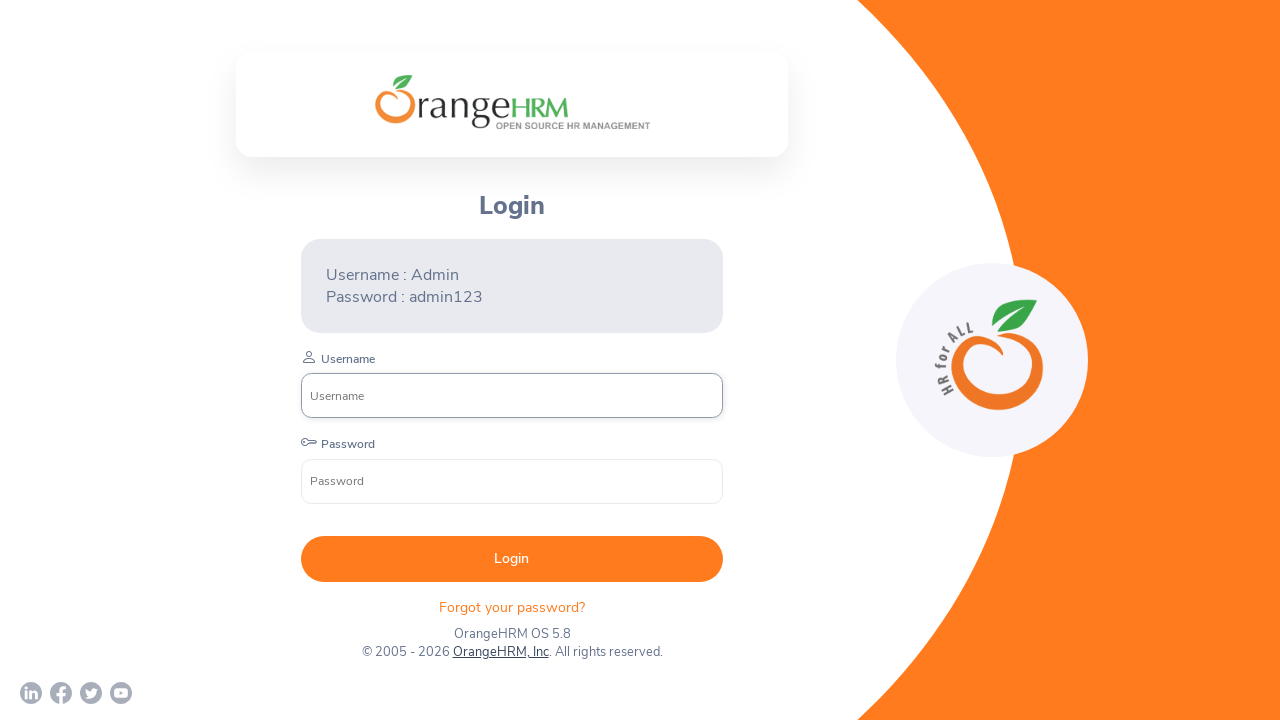

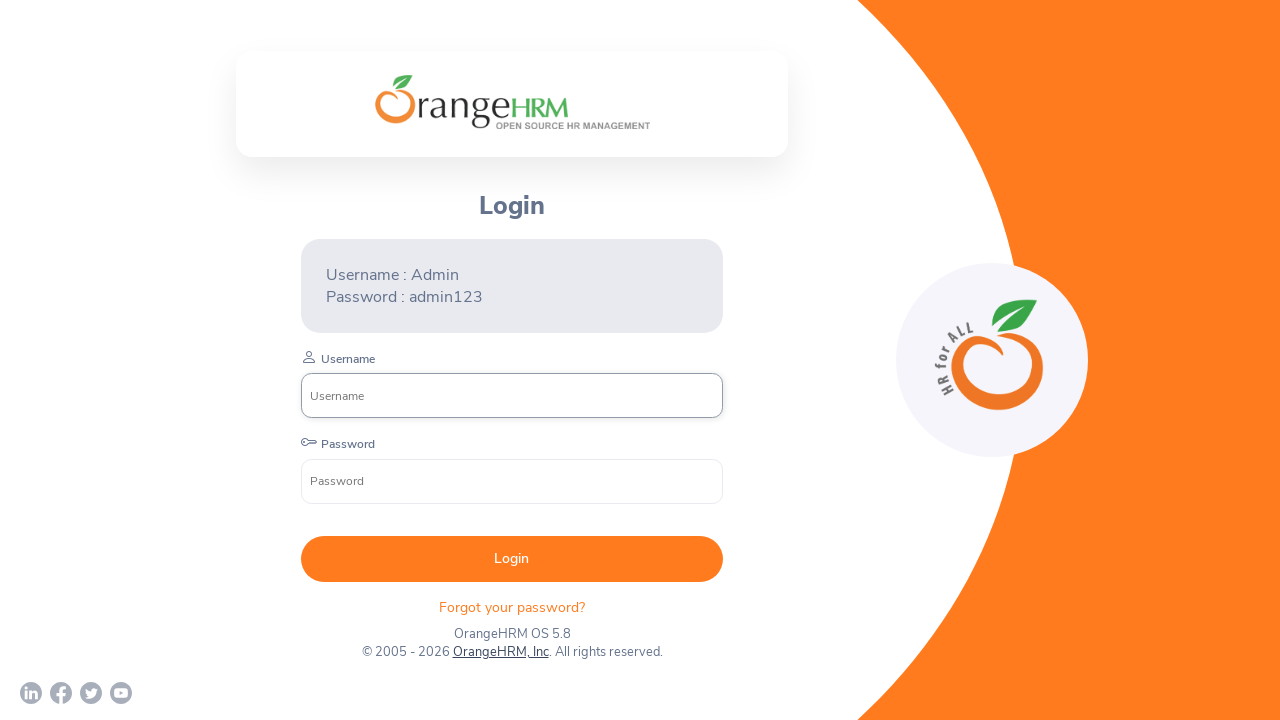